Tests JavaScript prompt alert handling by clicking a button that triggers a JS prompt, entering text into the prompt, and accepting it.

Starting URL: https://the-internet.herokuapp.com/javascript_alerts

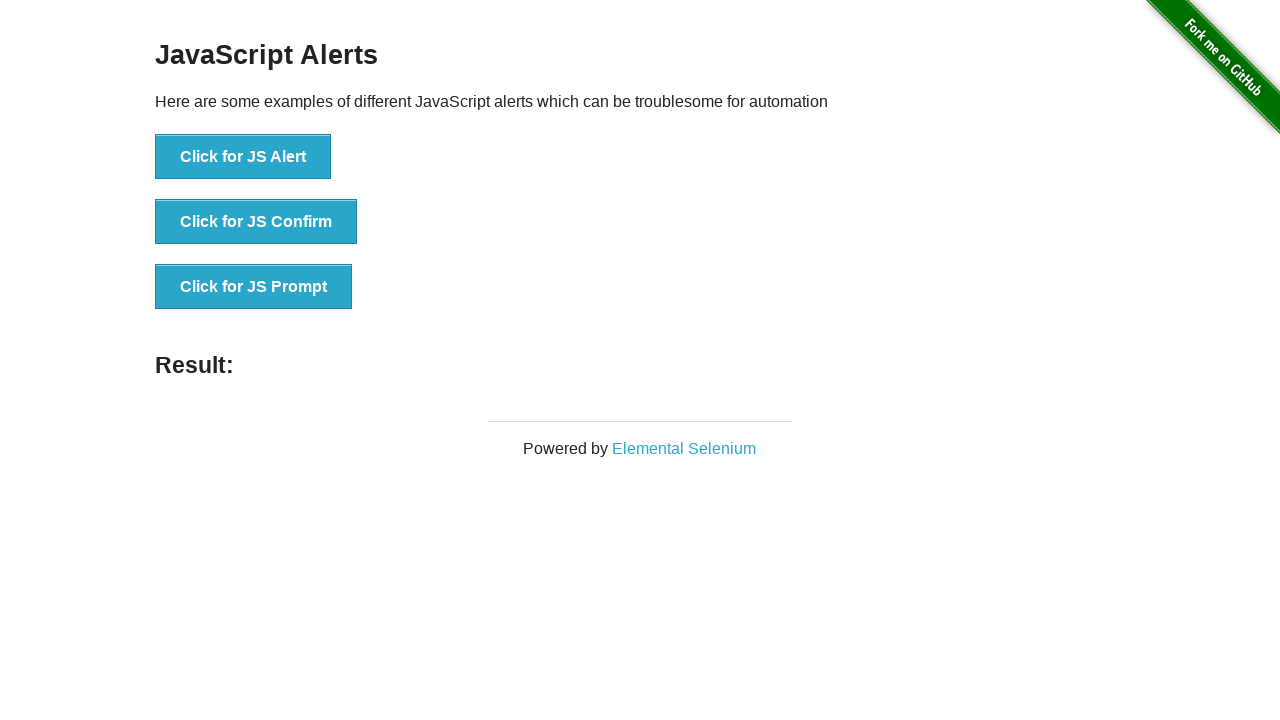

Clicked 'Click for JS Prompt' button to trigger JavaScript prompt alert at (254, 287) on xpath=//button[text()='Click for JS Prompt']
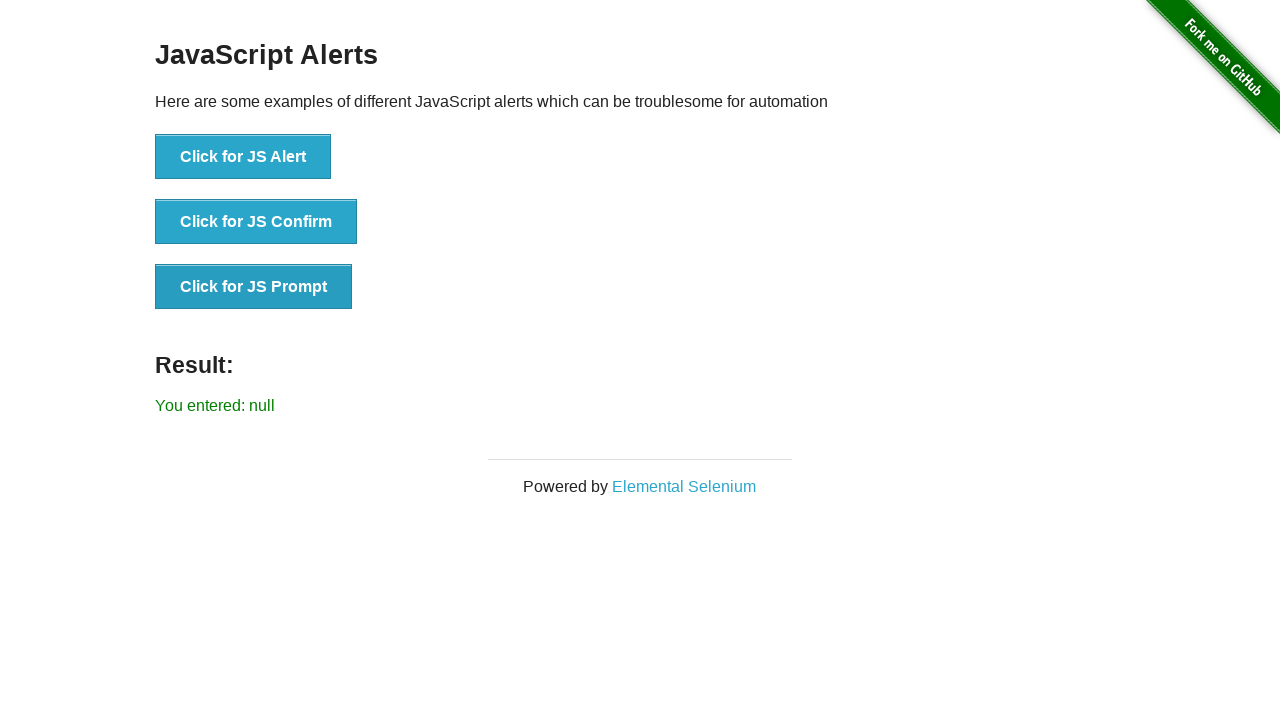

Set up dialog handler to accept prompts with text 'abc'
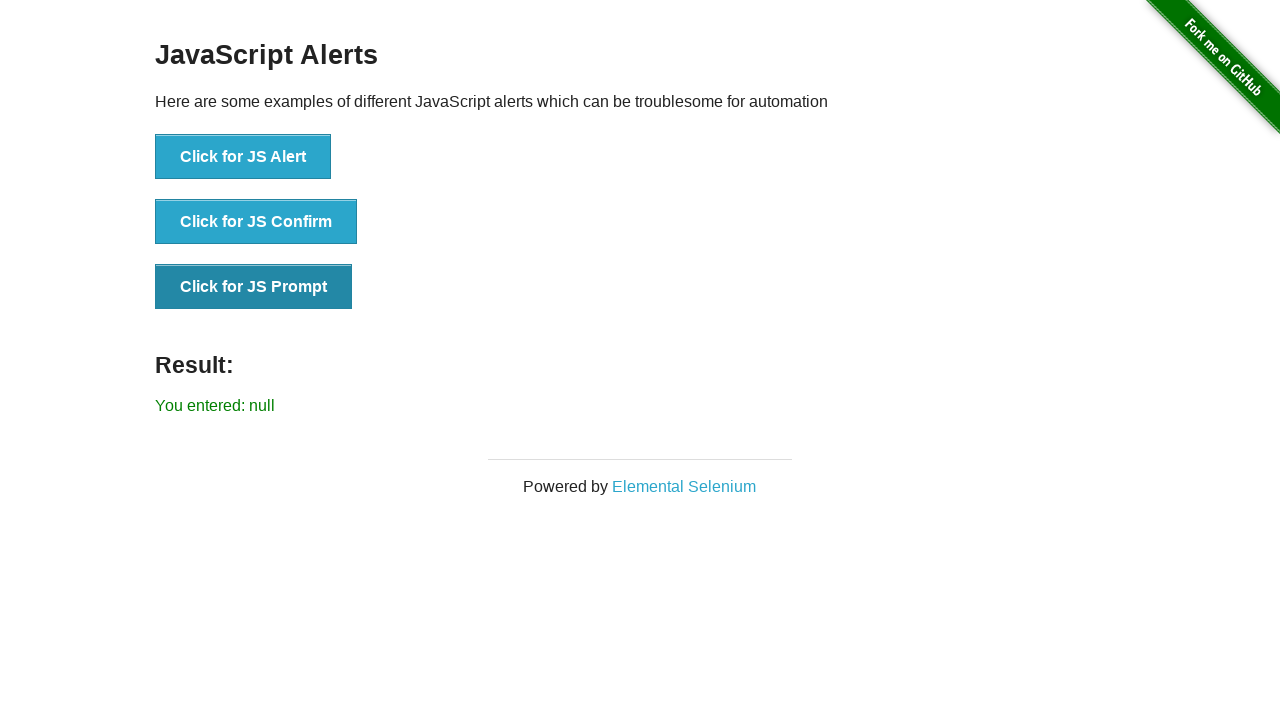

Clicked 'Click for JS Prompt' button again to trigger the dialog with handler active at (254, 287) on xpath=//button[text()='Click for JS Prompt']
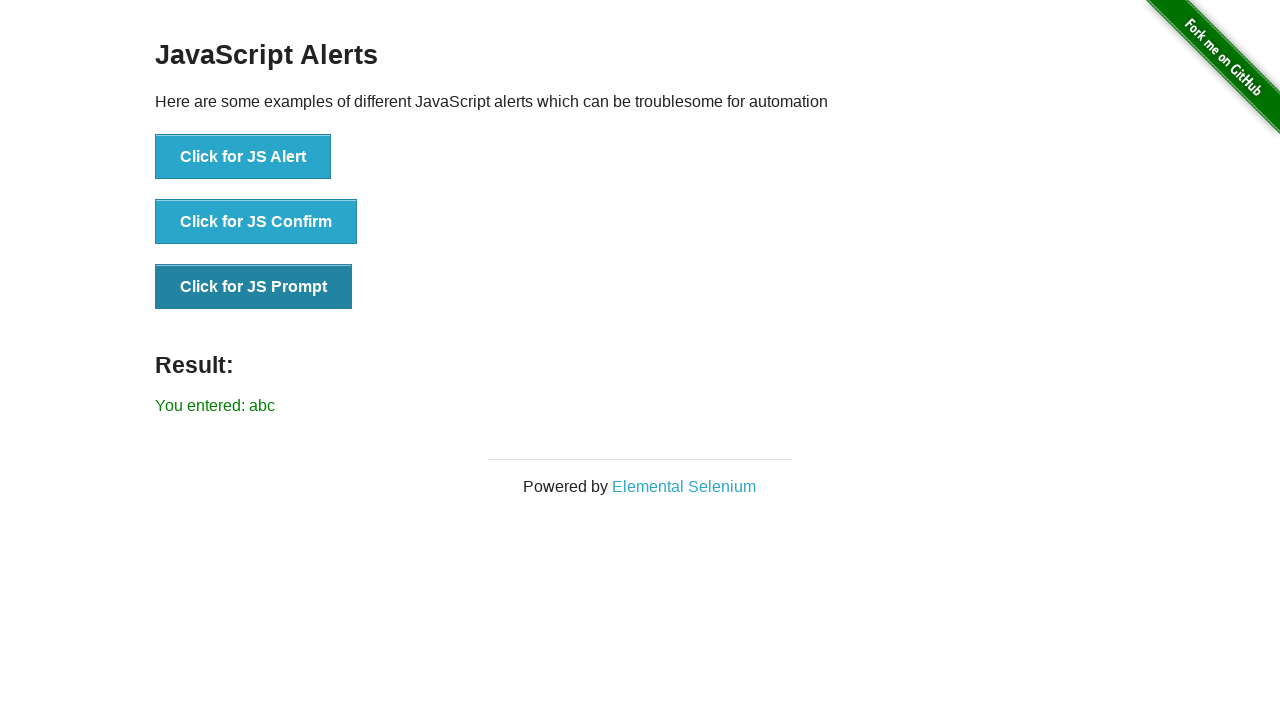

Result element loaded after accepting the prompt
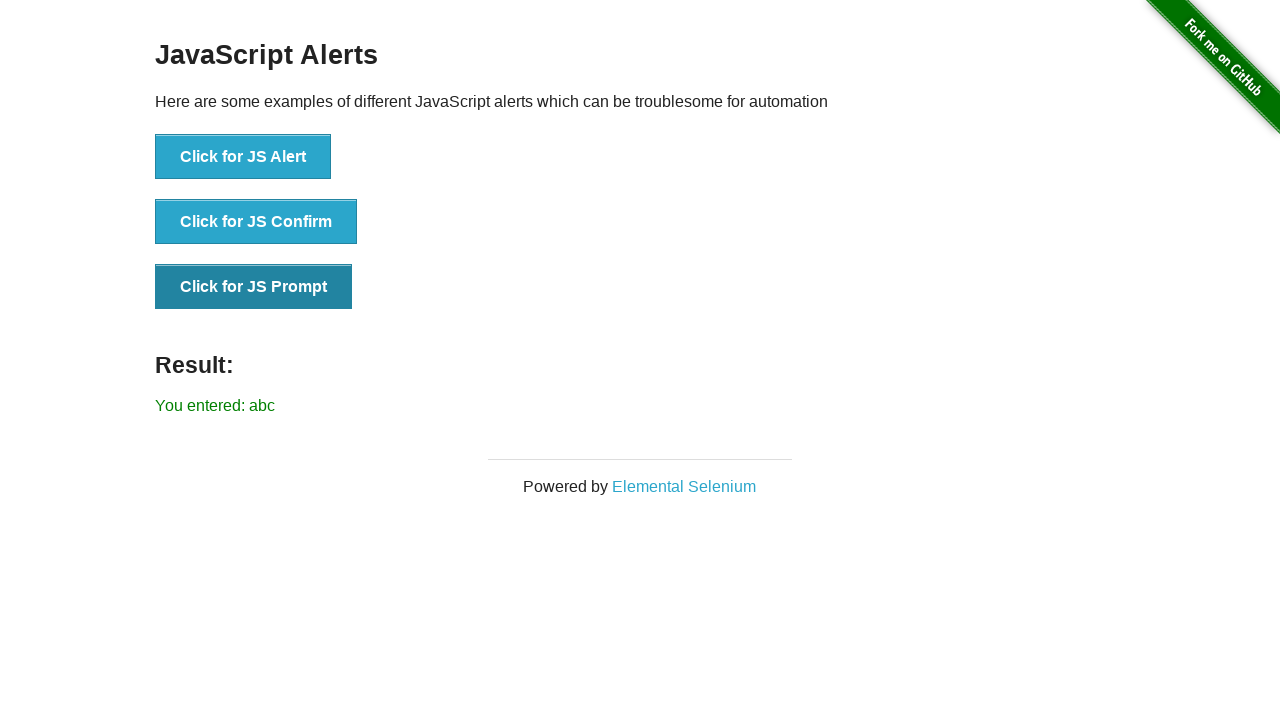

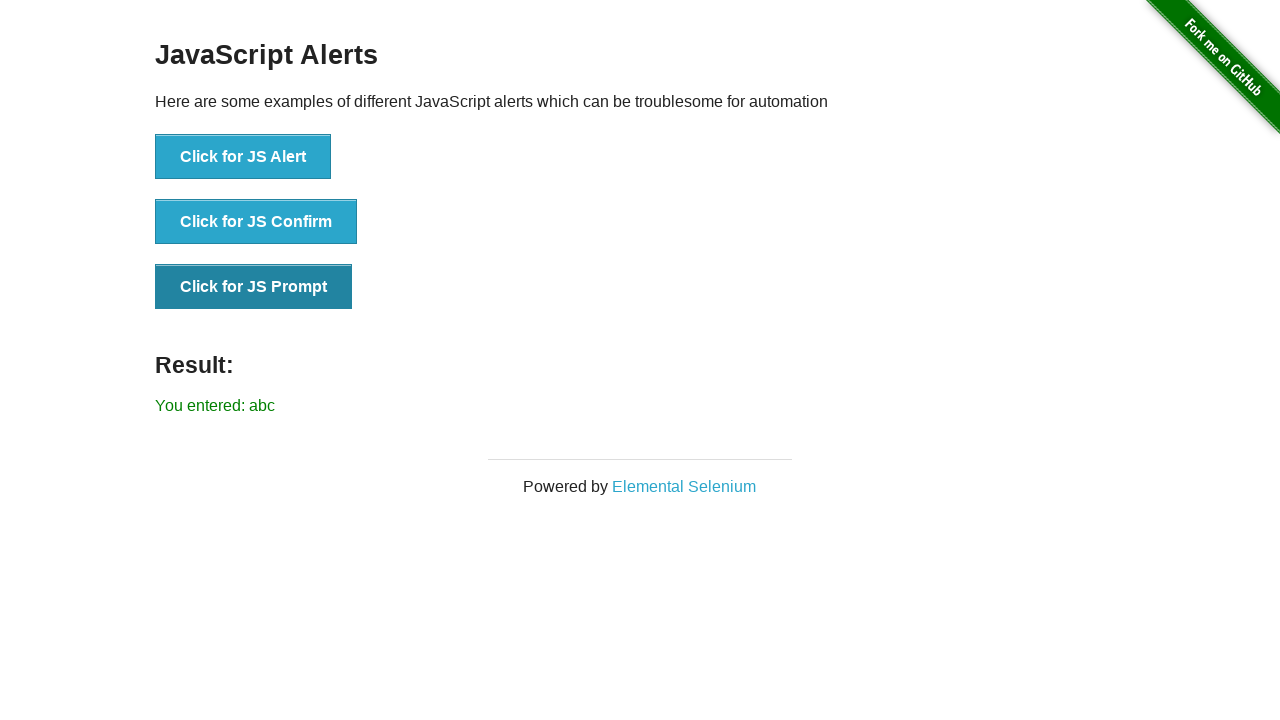